Tests file upload functionality with a filename containing special characters

Starting URL: https://the-internet.herokuapp.com/upload

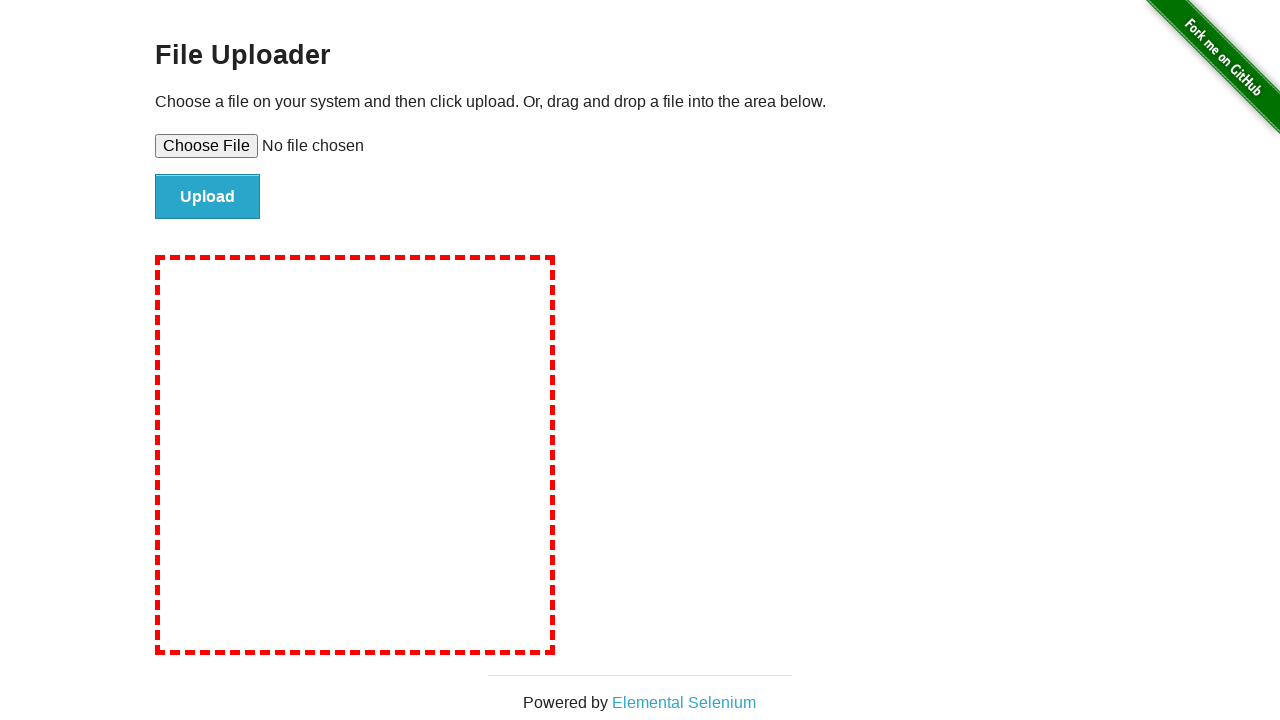

File Uploader page loaded and heading verified
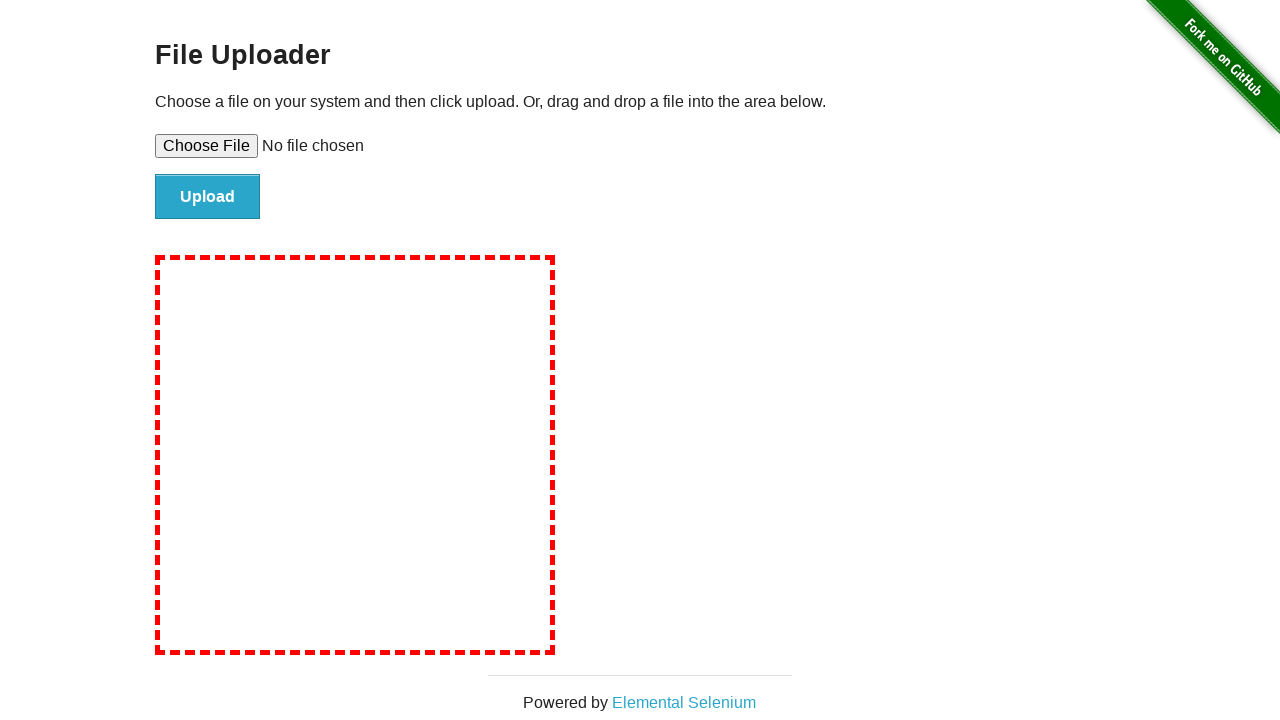

Created temporary file with special characters: special_chars_test@#$.txt
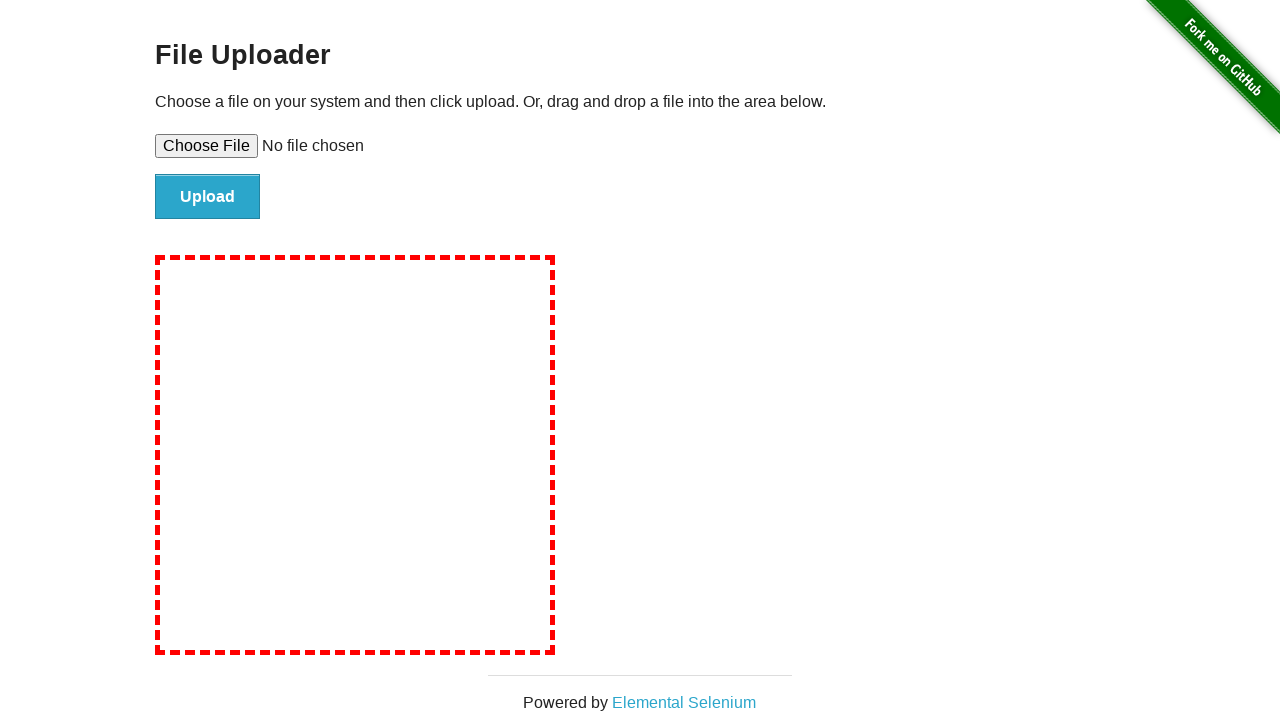

Selected file for upload: special_chars_test@#$.txt
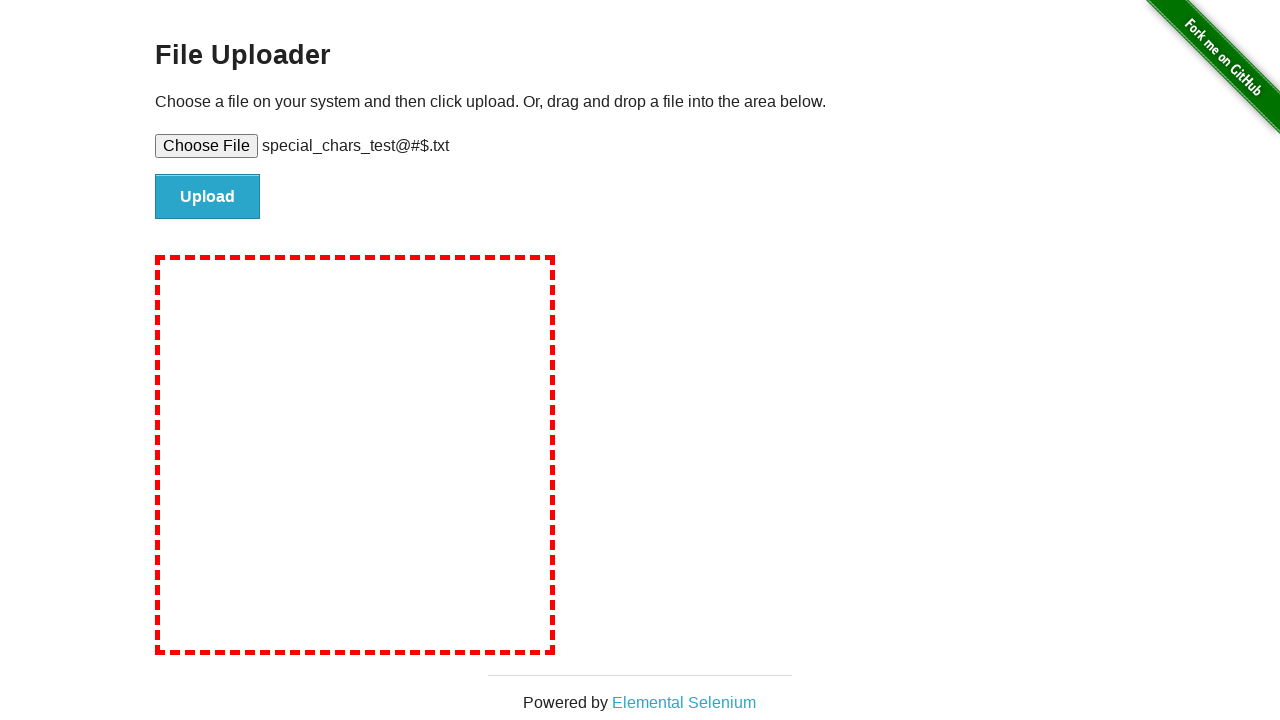

Clicked Upload button to submit file at (208, 197) on xpath=//input[@value='Upload']
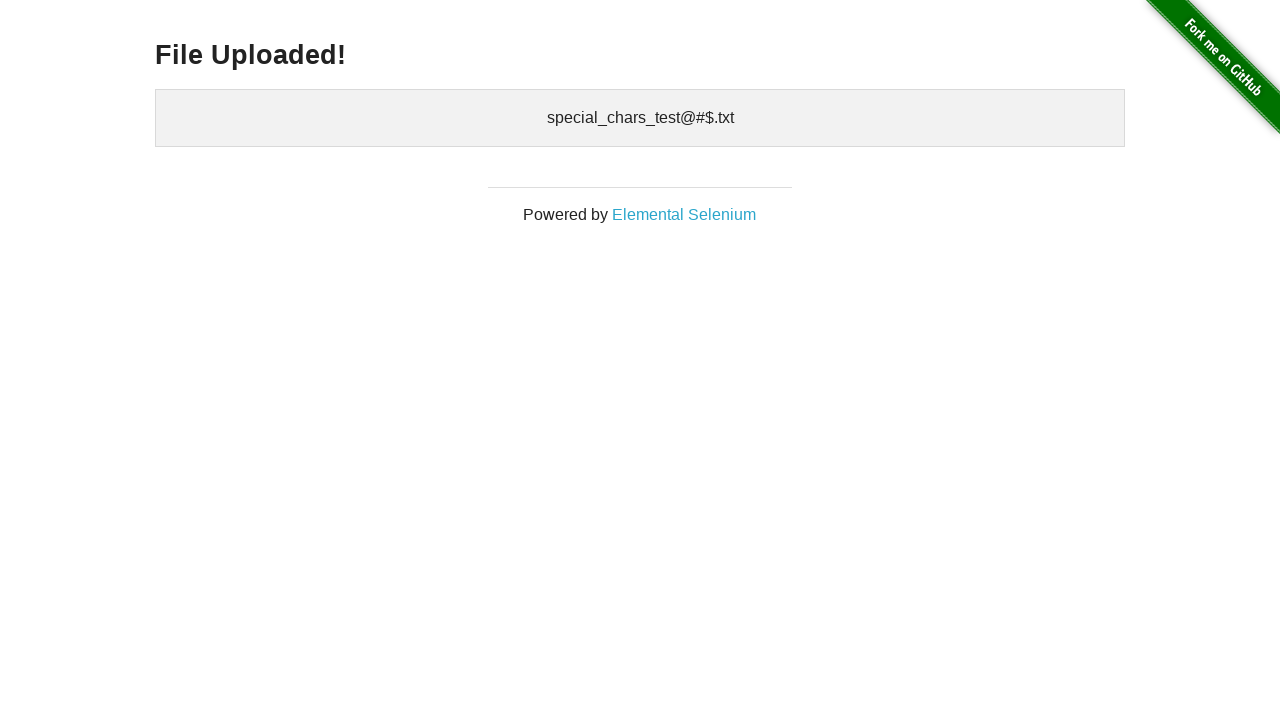

File upload completed and uploaded files section appeared
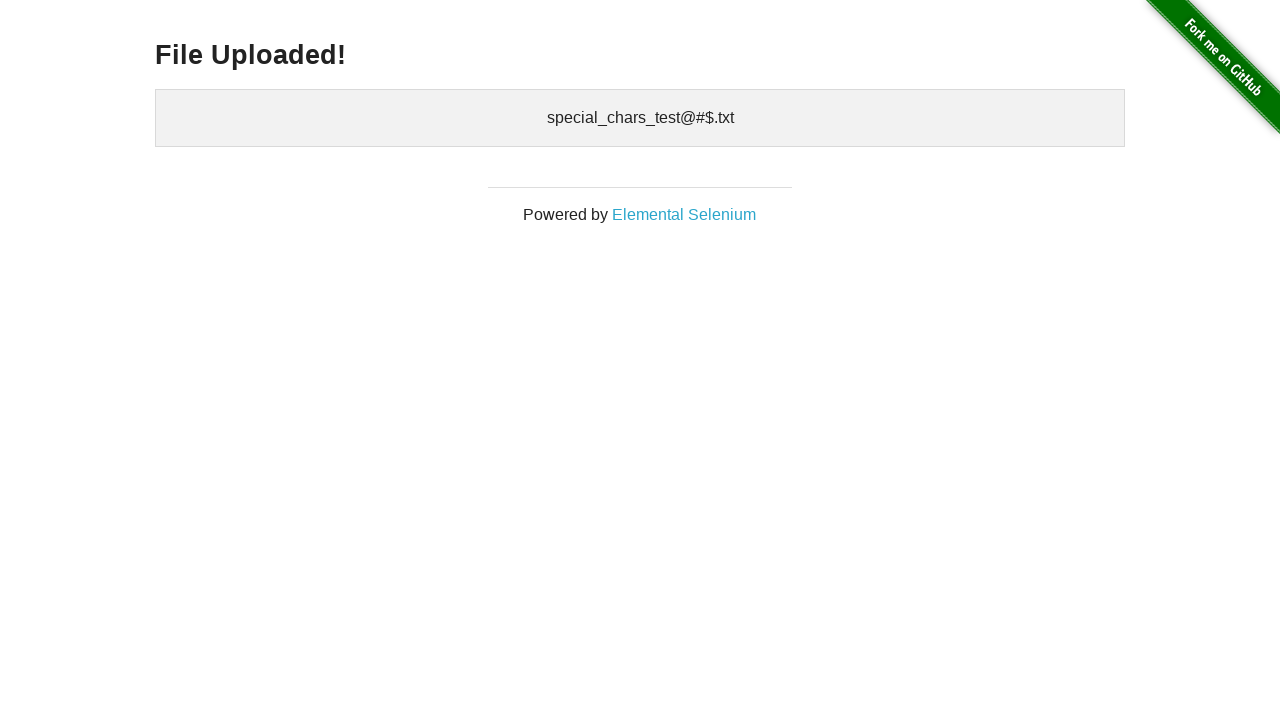

Cleaned up temporary file
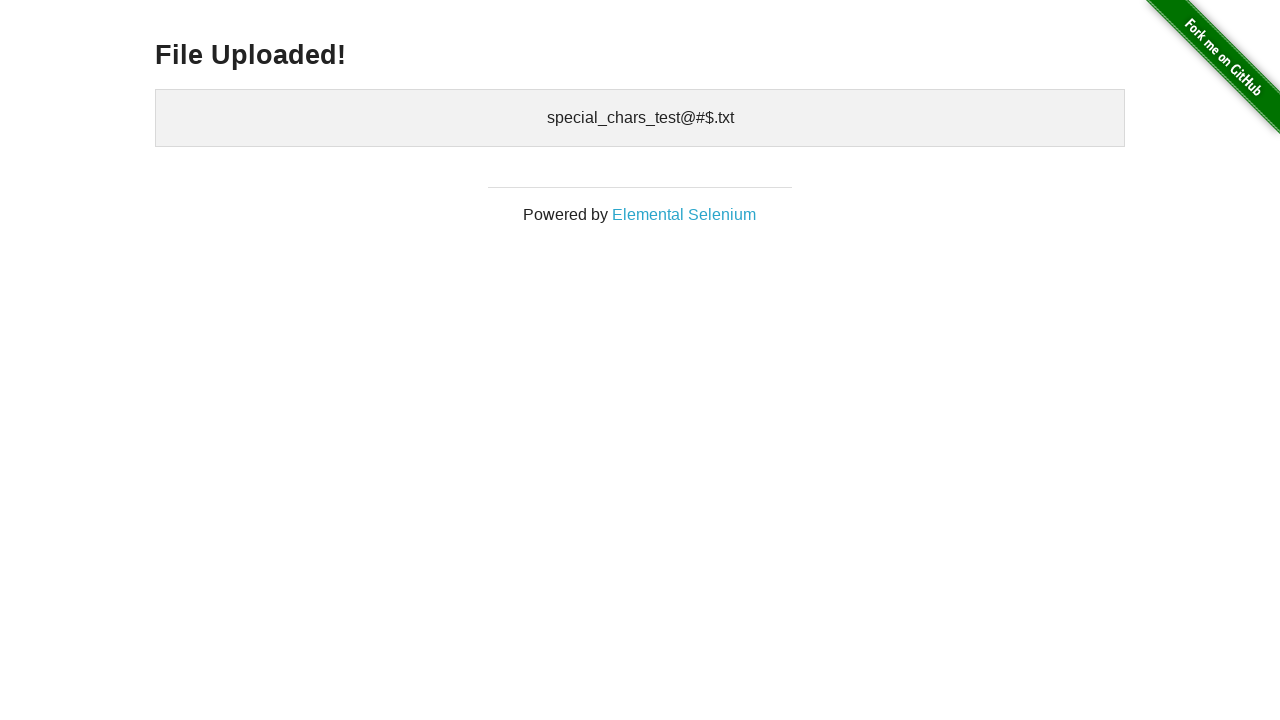

Cleaned up temporary directory
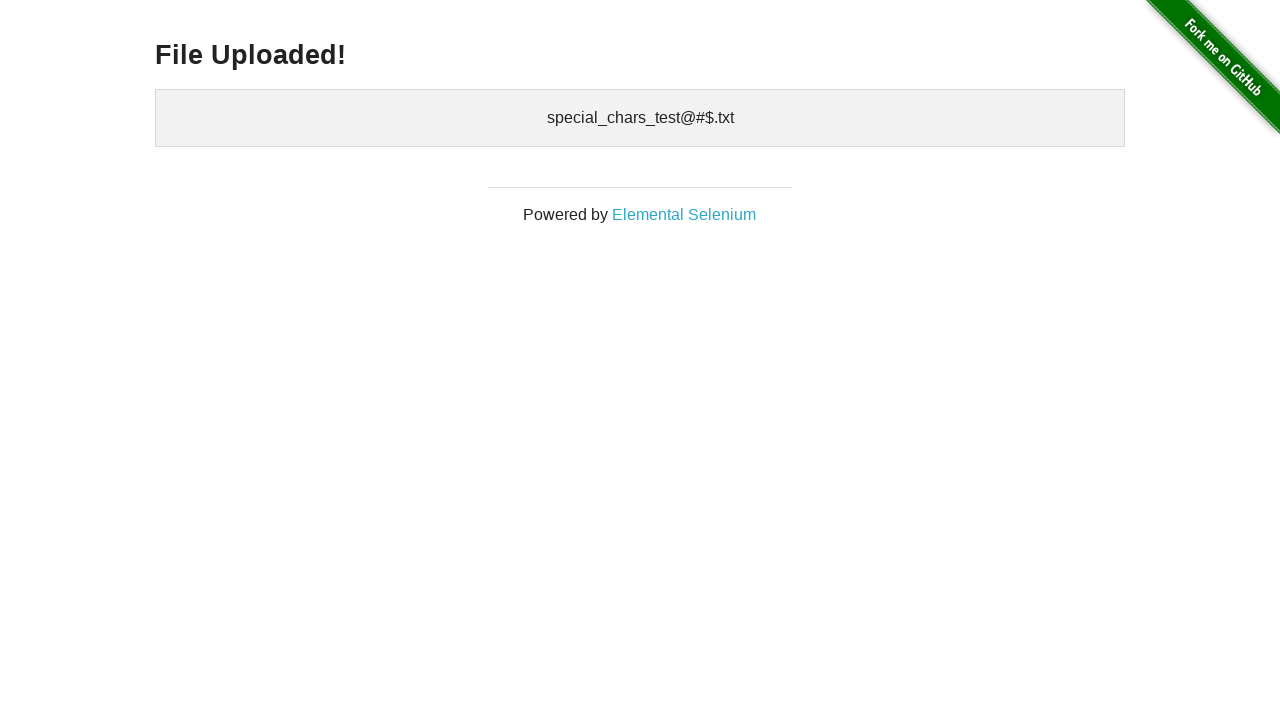

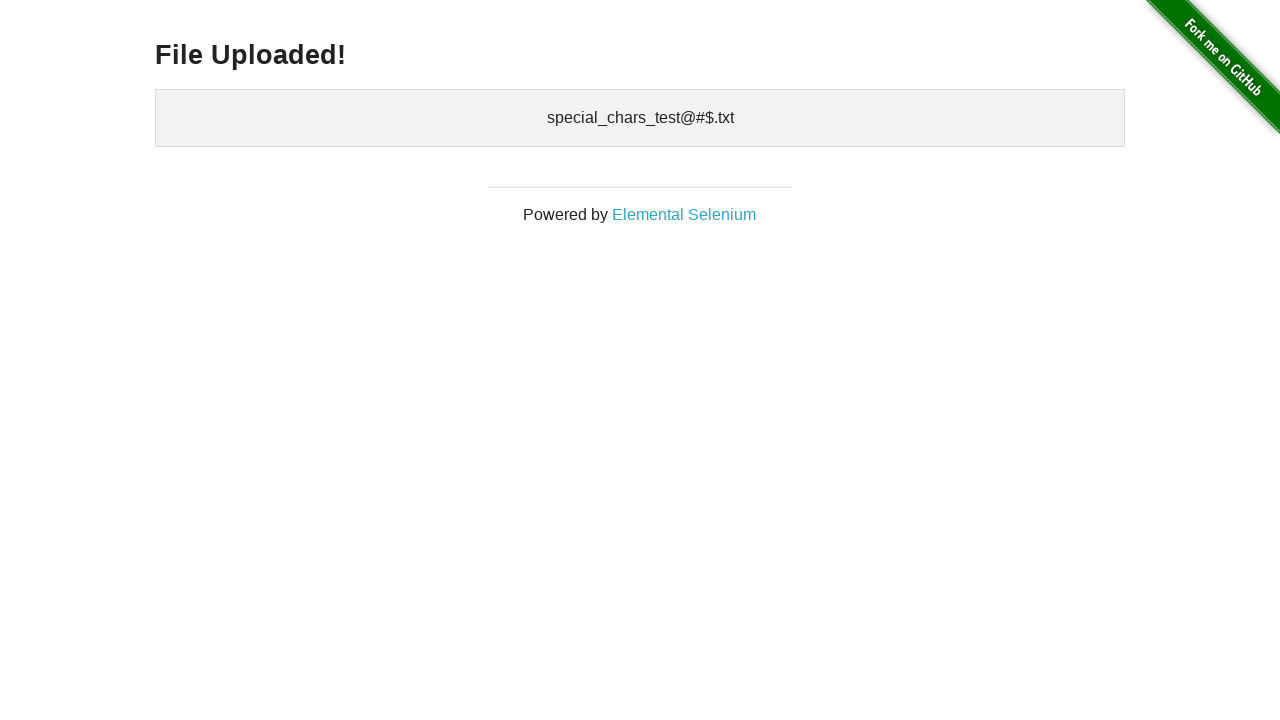